Tests a jQuery UI price range slider by dragging both the minimum and maximum slider handles to new positions

Starting URL: https://www.jqueryscript.net/demo/Price-Range-Slider-jQuery-UI/#google_vignette

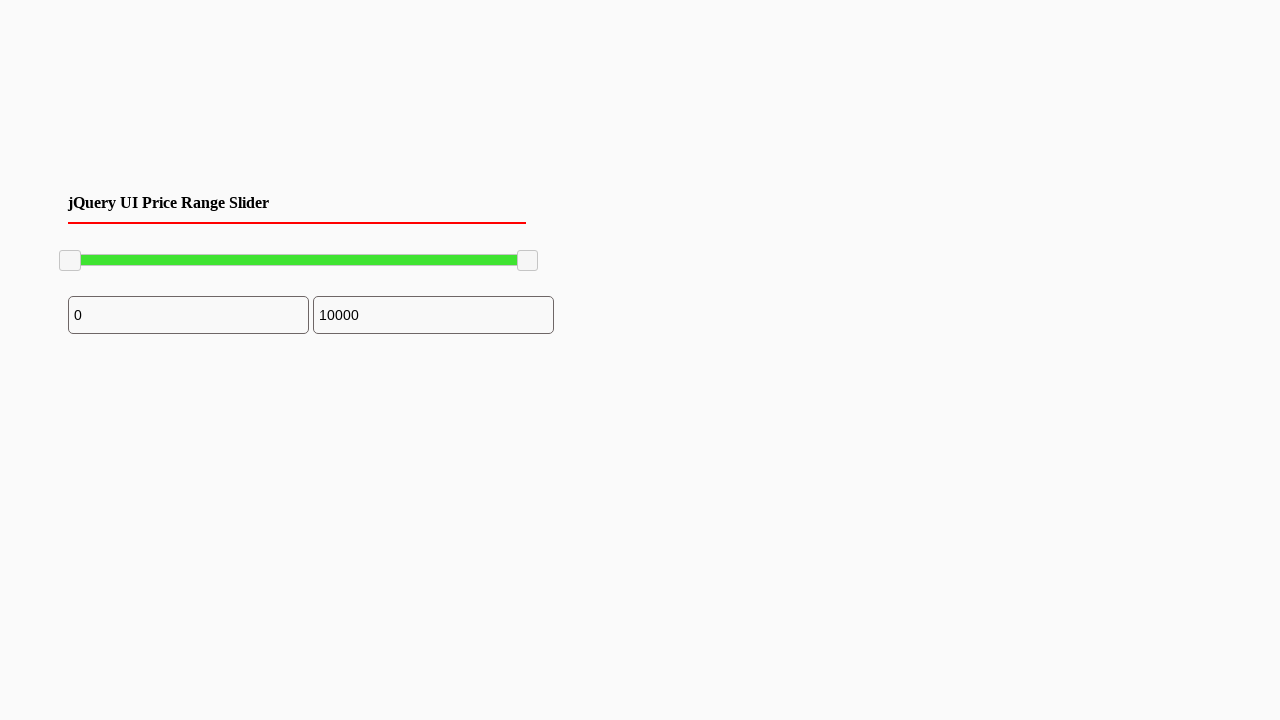

Located minimum slider handle (first span element)
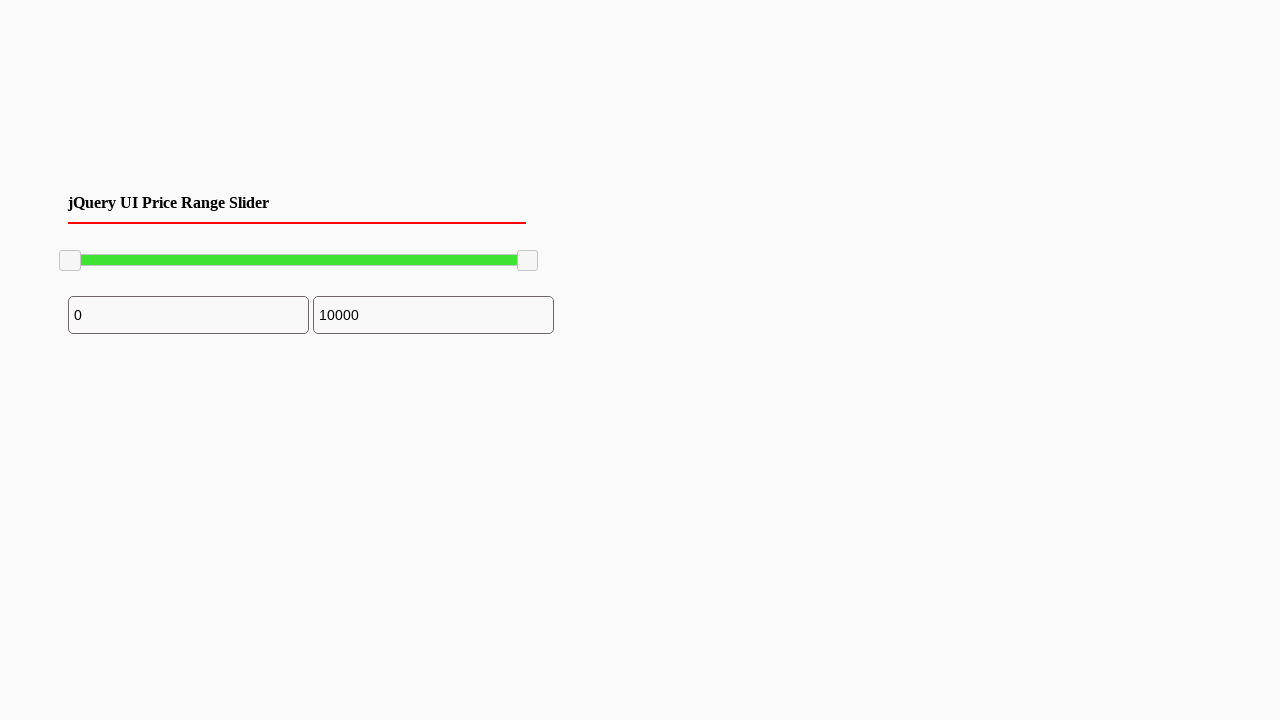

Dragged minimum slider handle 100 pixels to the right at (160, 251)
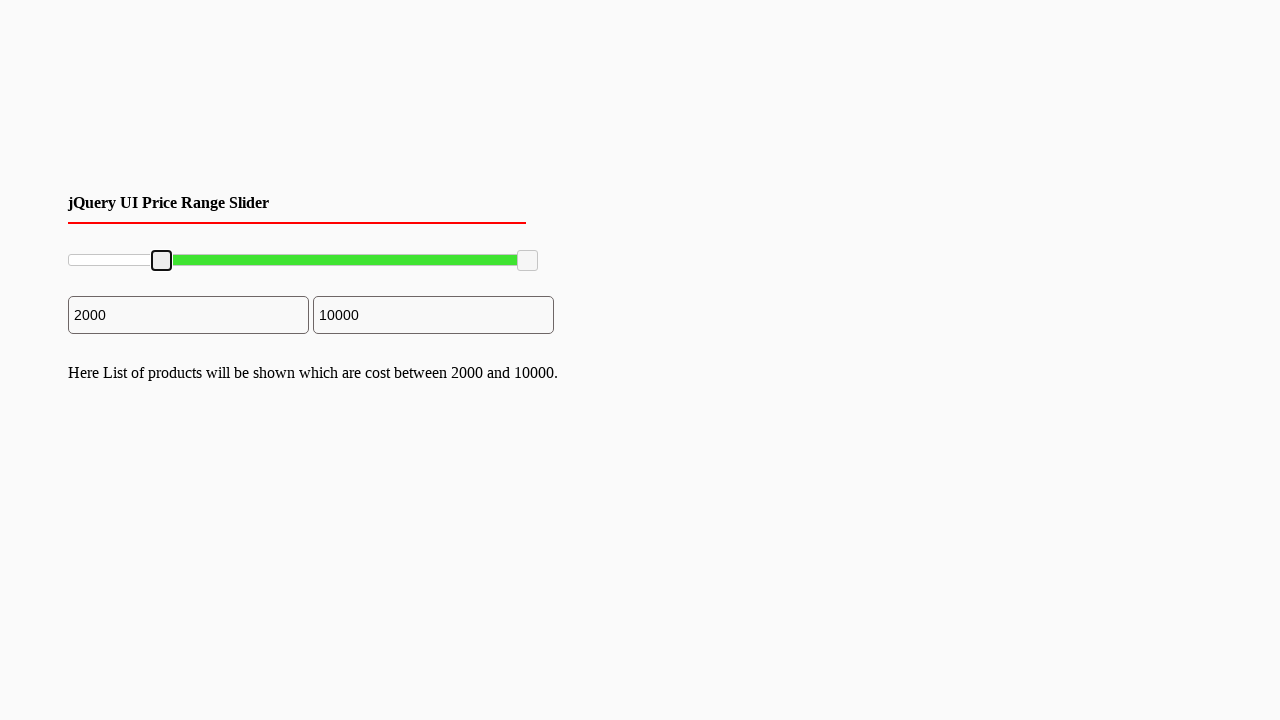

Located maximum slider handle (second span element)
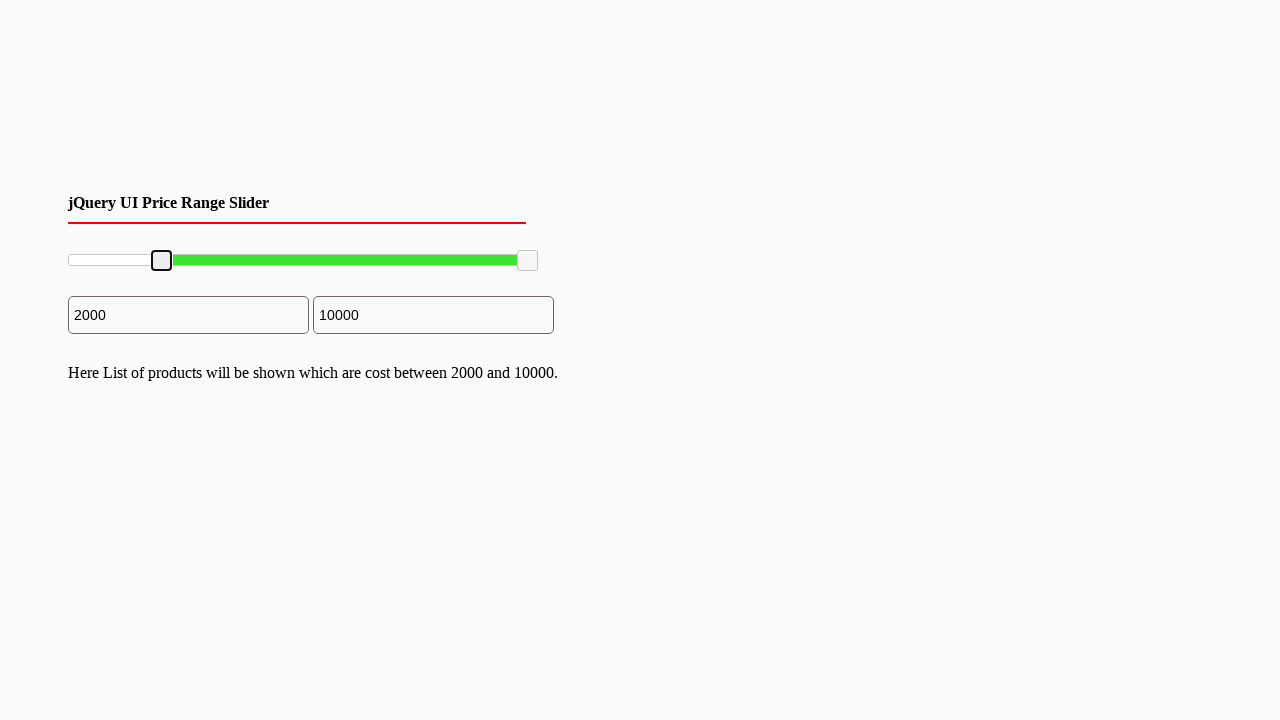

Retrieved bounding box of maximum slider handle
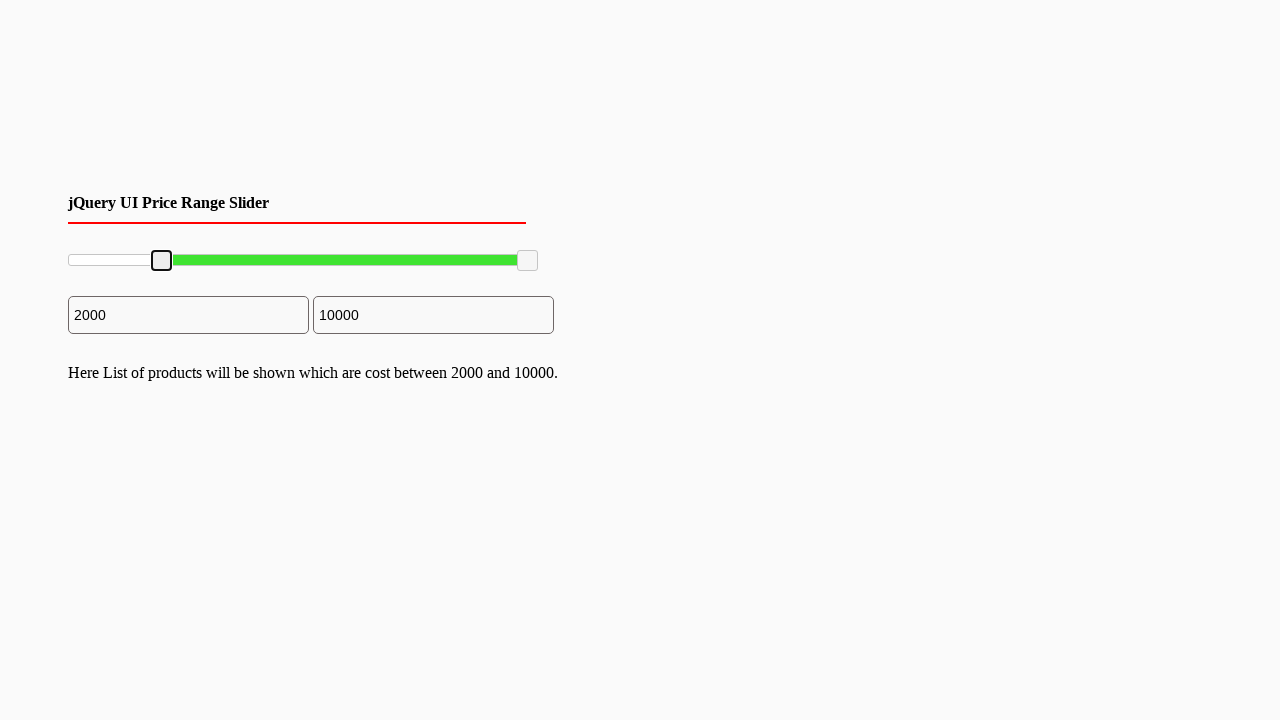

Moved mouse to center of maximum slider handle at (528, 261)
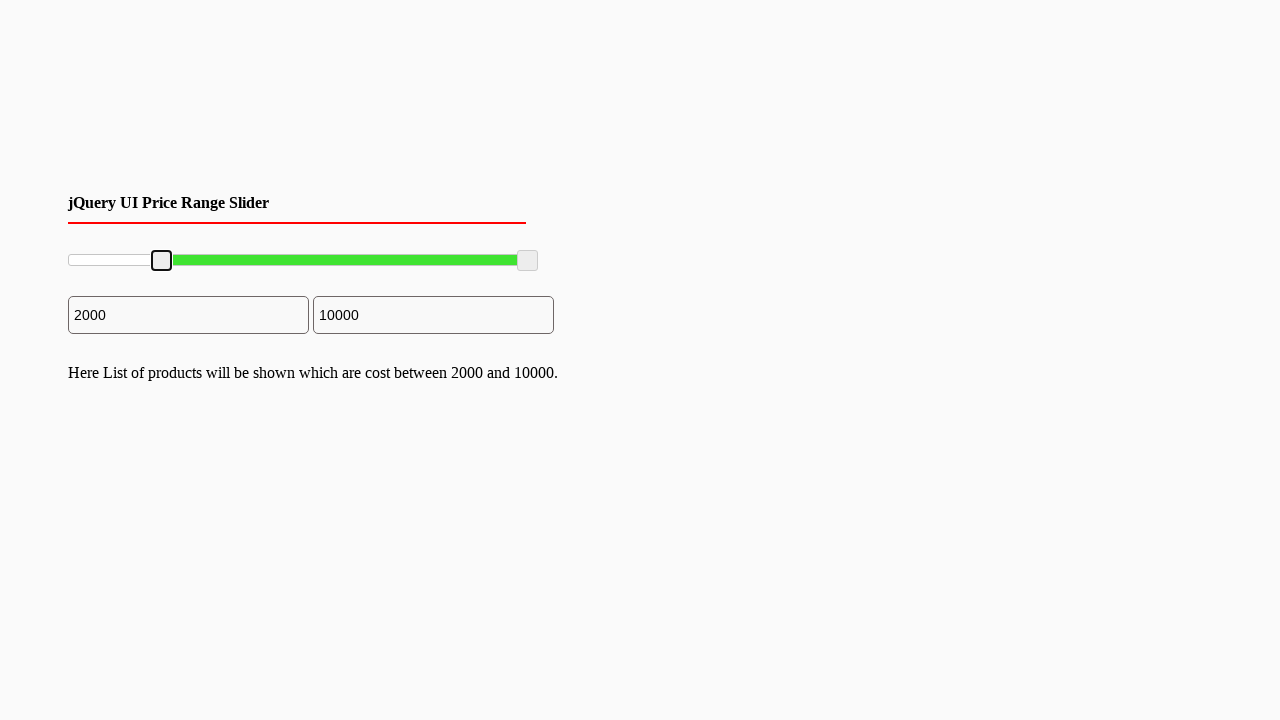

Mouse button pressed down on maximum slider handle at (528, 261)
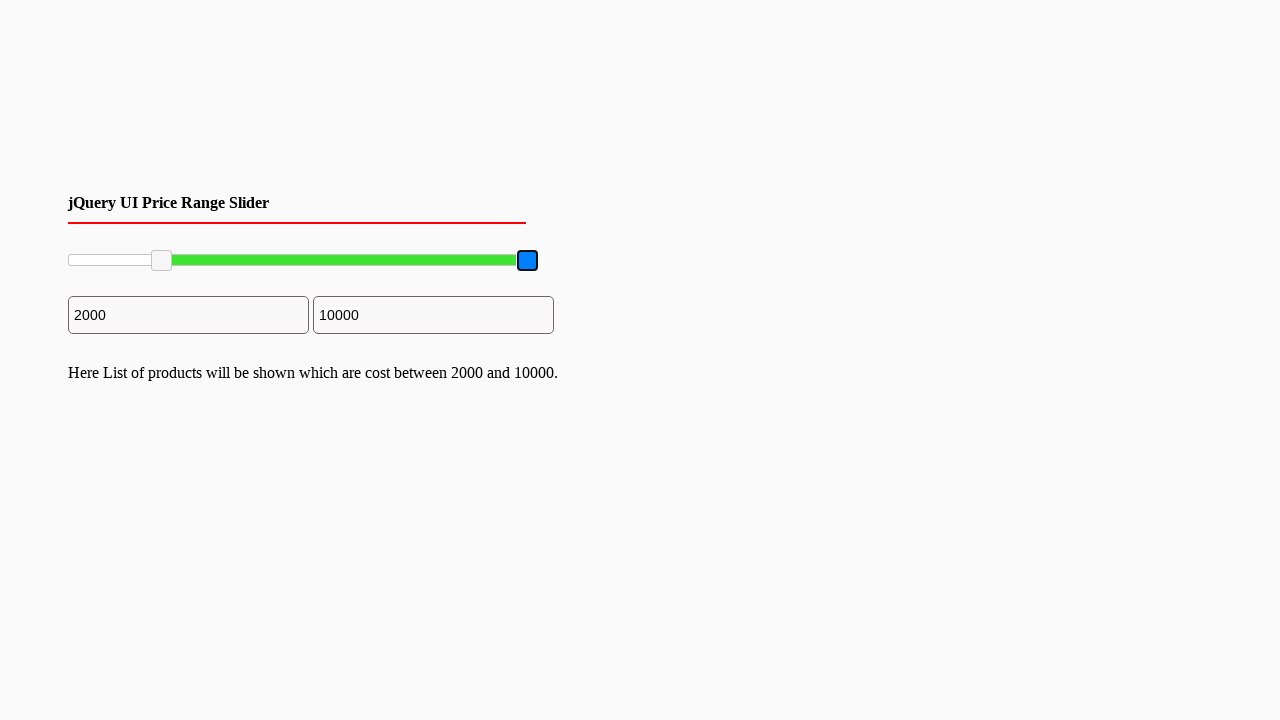

Moved mouse 100 pixels to the left while holding button down at (428, 261)
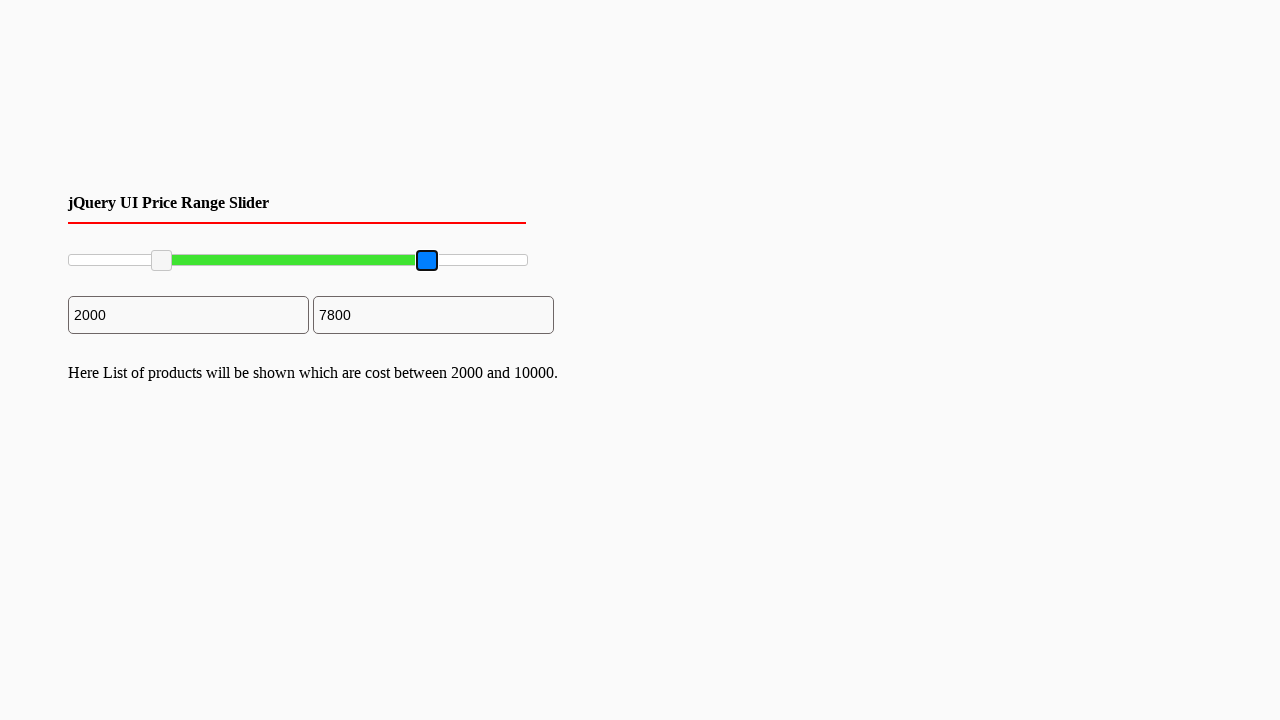

Released mouse button, completing drag of maximum slider 100 pixels to the left at (428, 261)
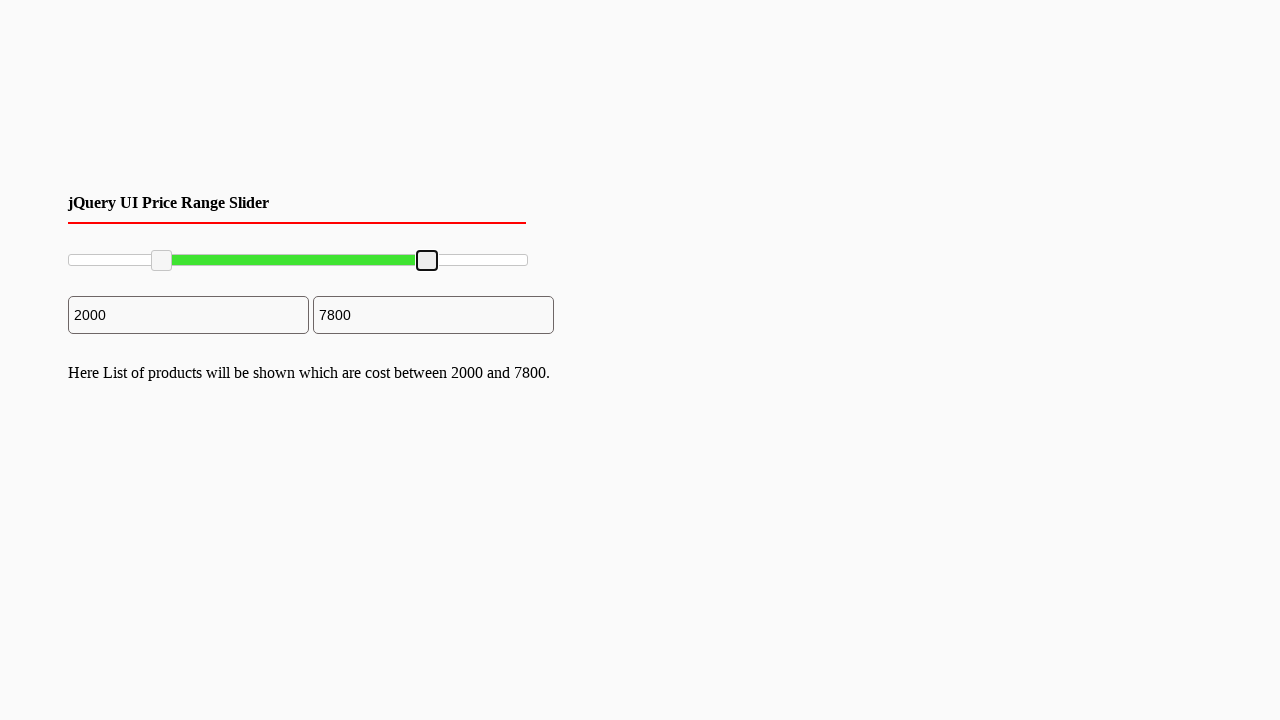

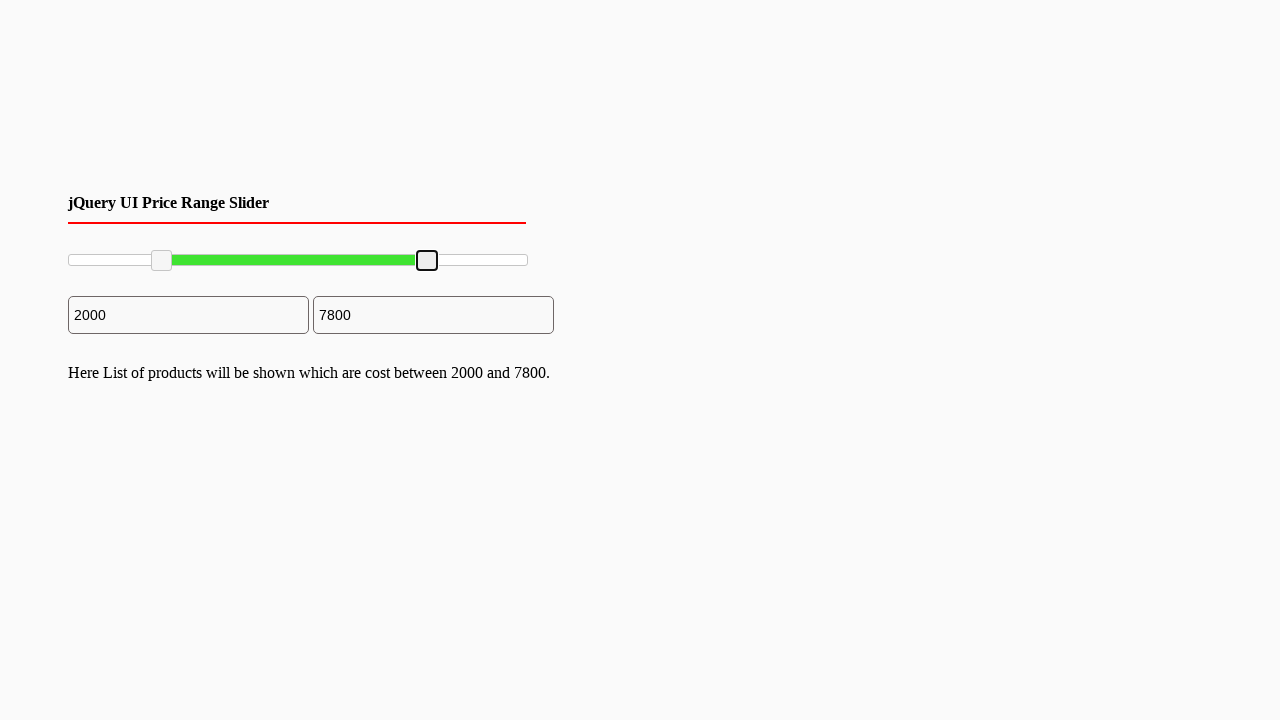